Tests that the Feed-a-Cat page has a Feed button

Starting URL: https://cs1632.appspot.com/feed-a-cat

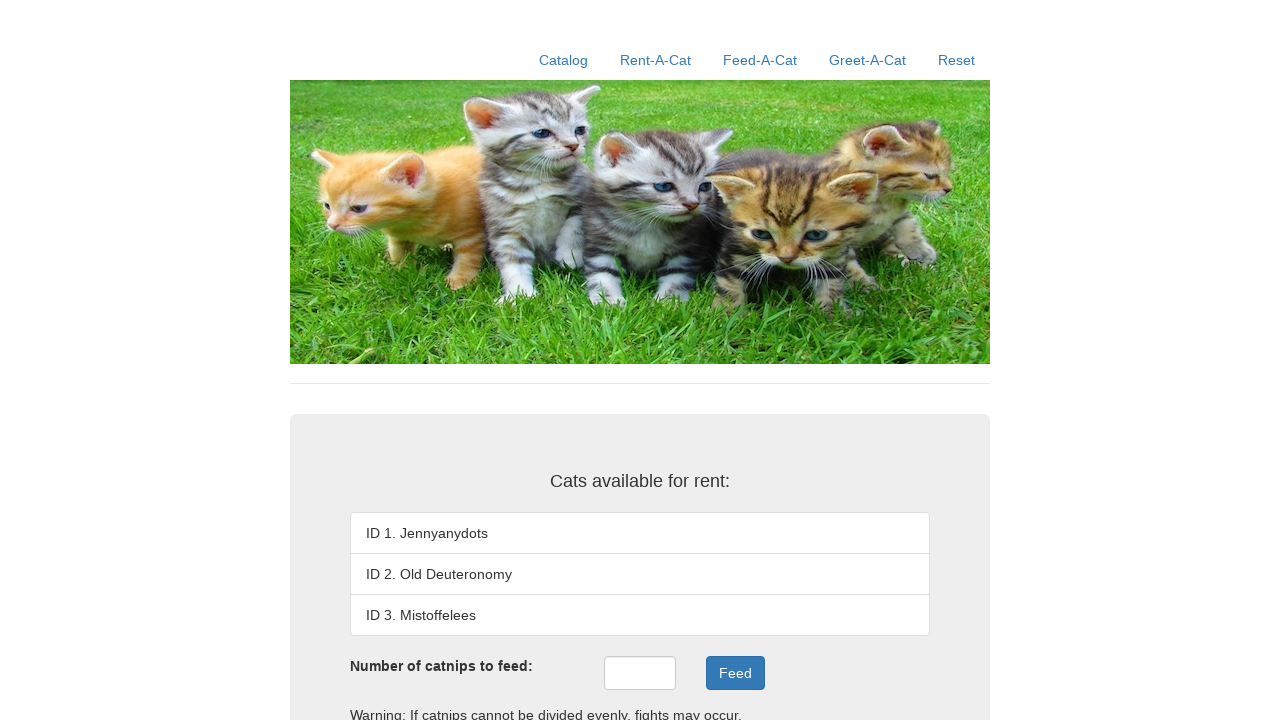

Reset cookies to clear state
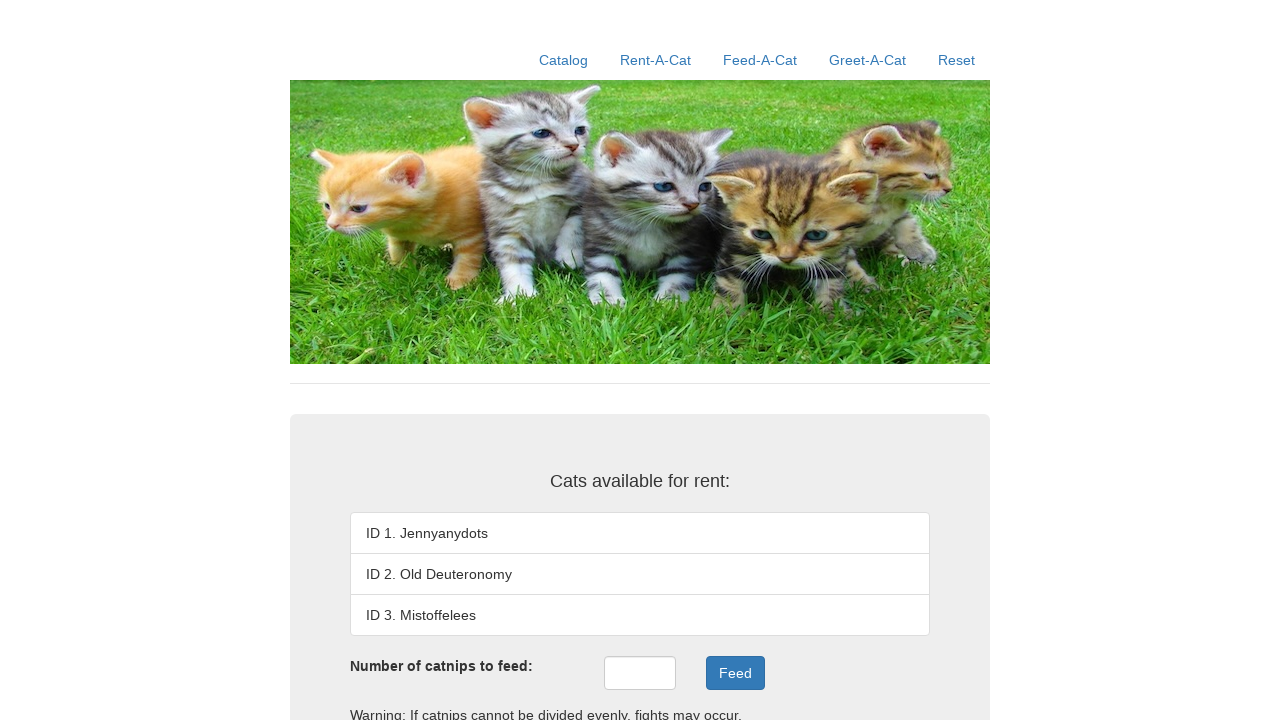

Clicked Feed-a-Cat link at (760, 60) on xpath=//a[contains(@href, '/feed-a-cat')]
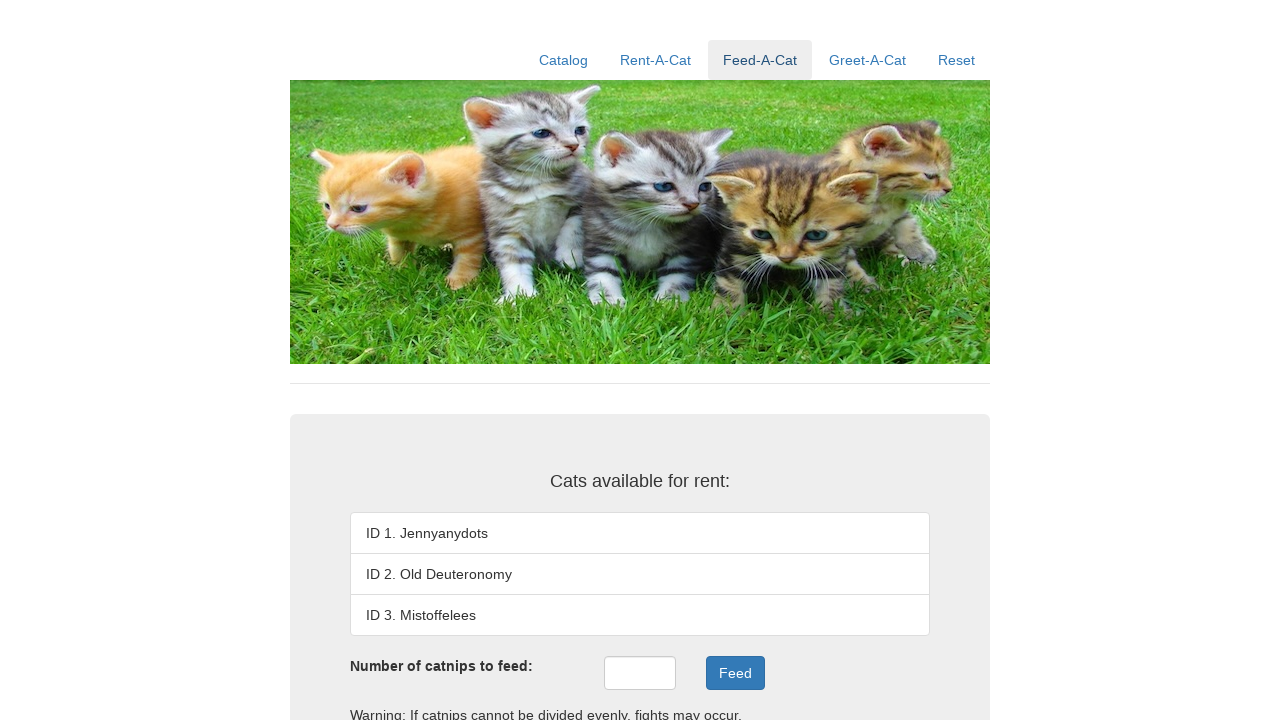

Verified Feed button exists on the page
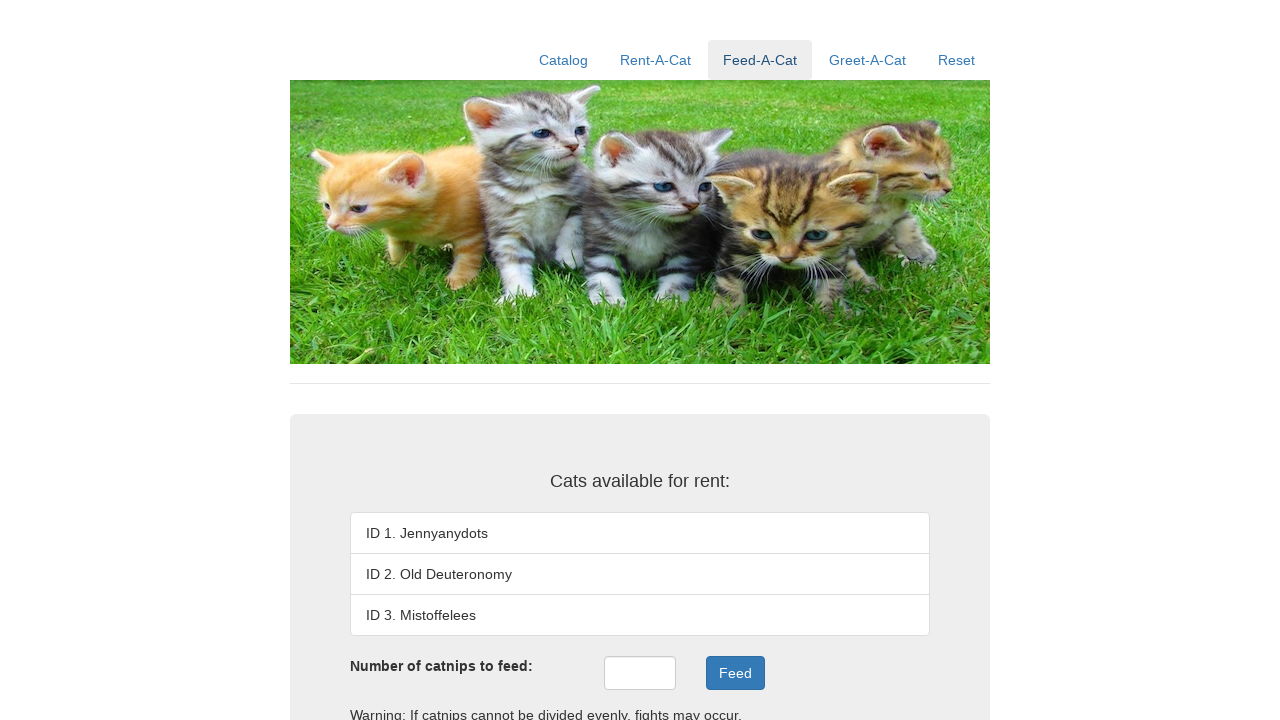

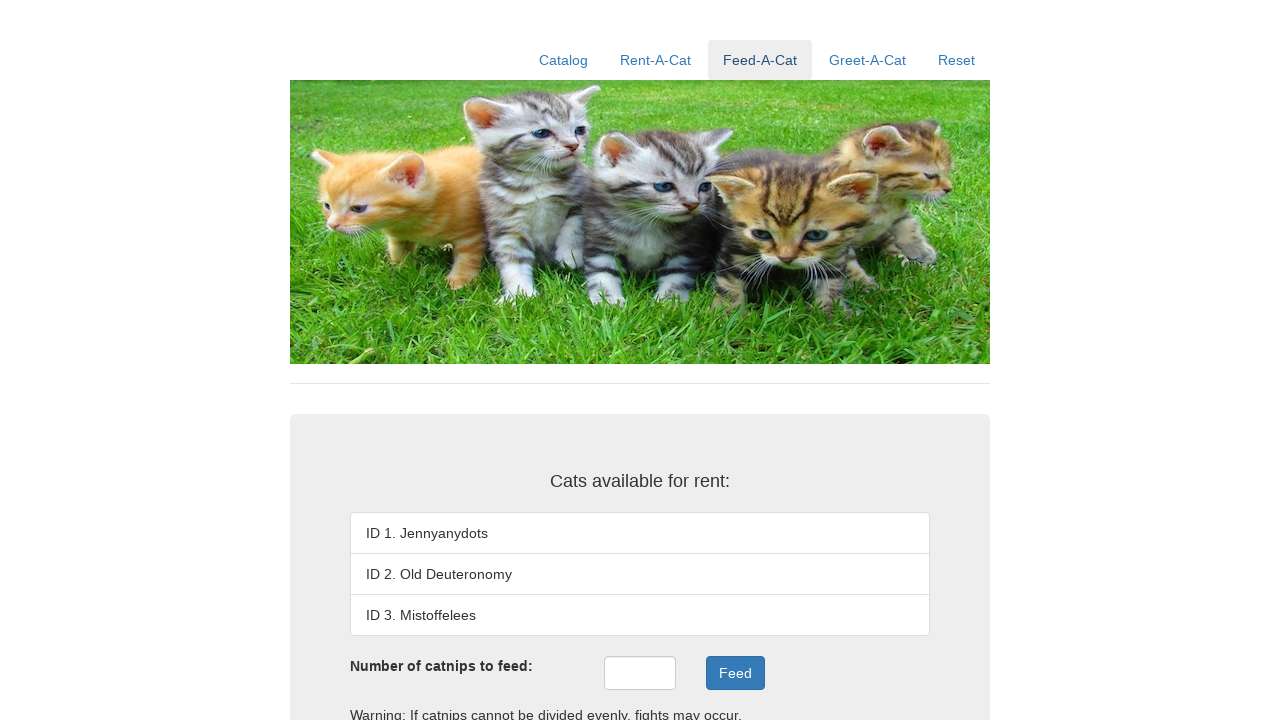